Tests a text box form by navigating to the Elements section, opening the Text Box page, and filling in user information fields including name, email, current address, and permanent address.

Starting URL: https://demoqa.com/

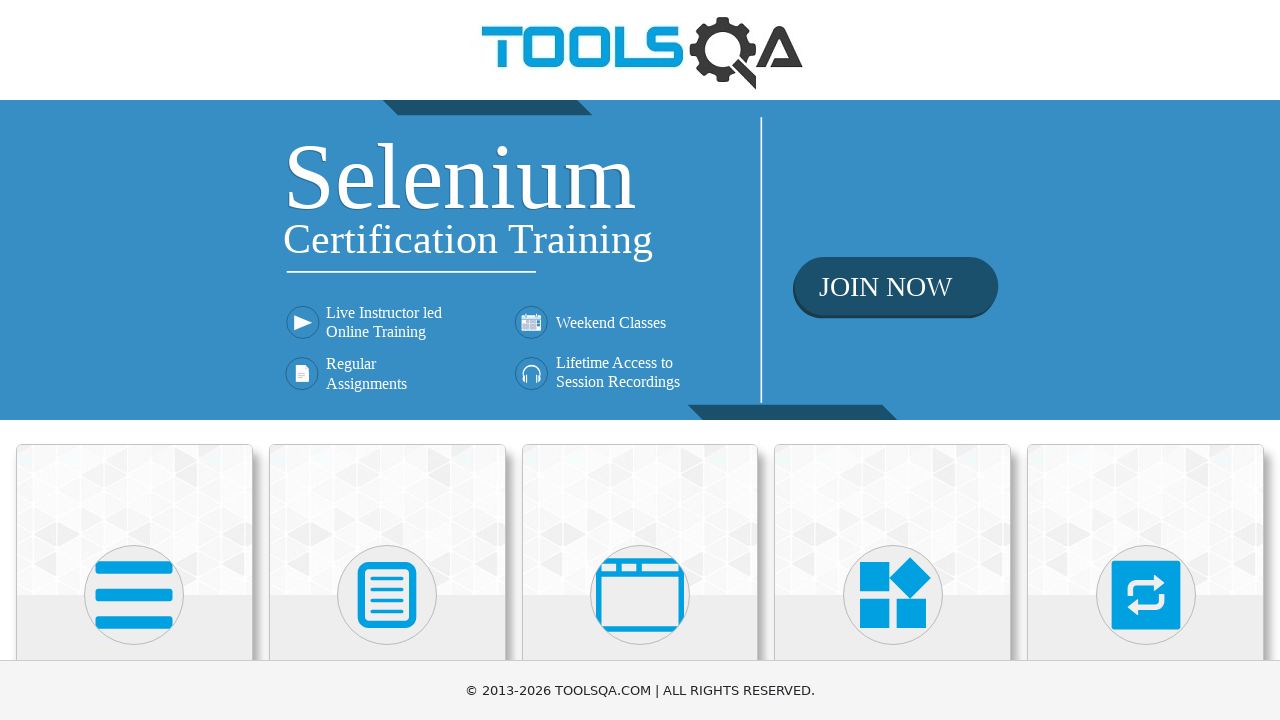

Clicked on Elements section at (134, 360) on text=Elements
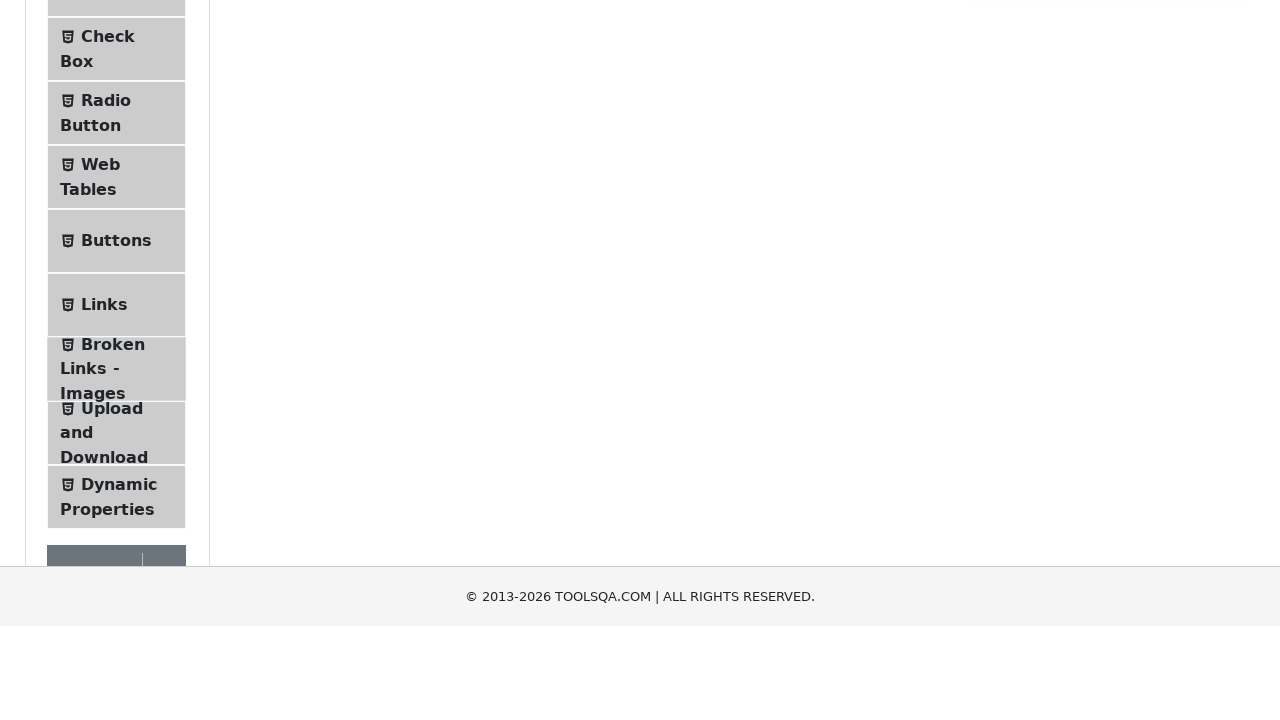

Clicked on Text Box option at (119, 261) on text=Text Box
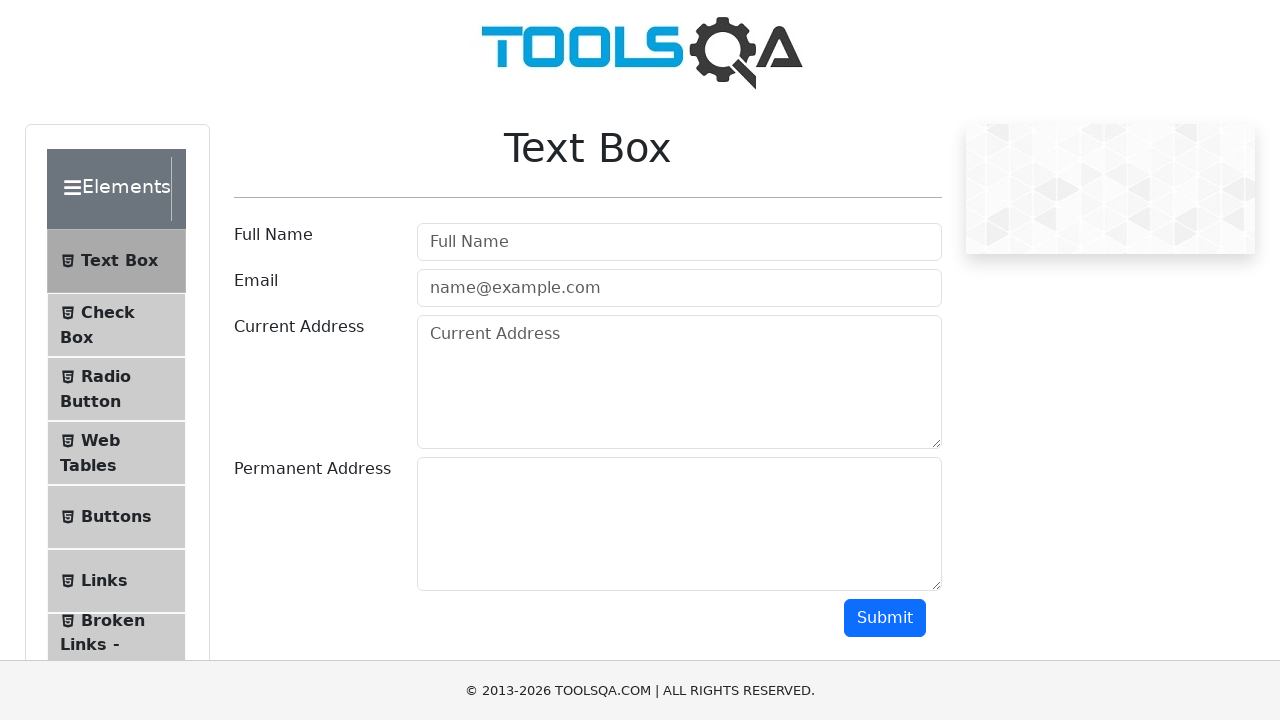

Filled in user name field with 'important user' on #userName
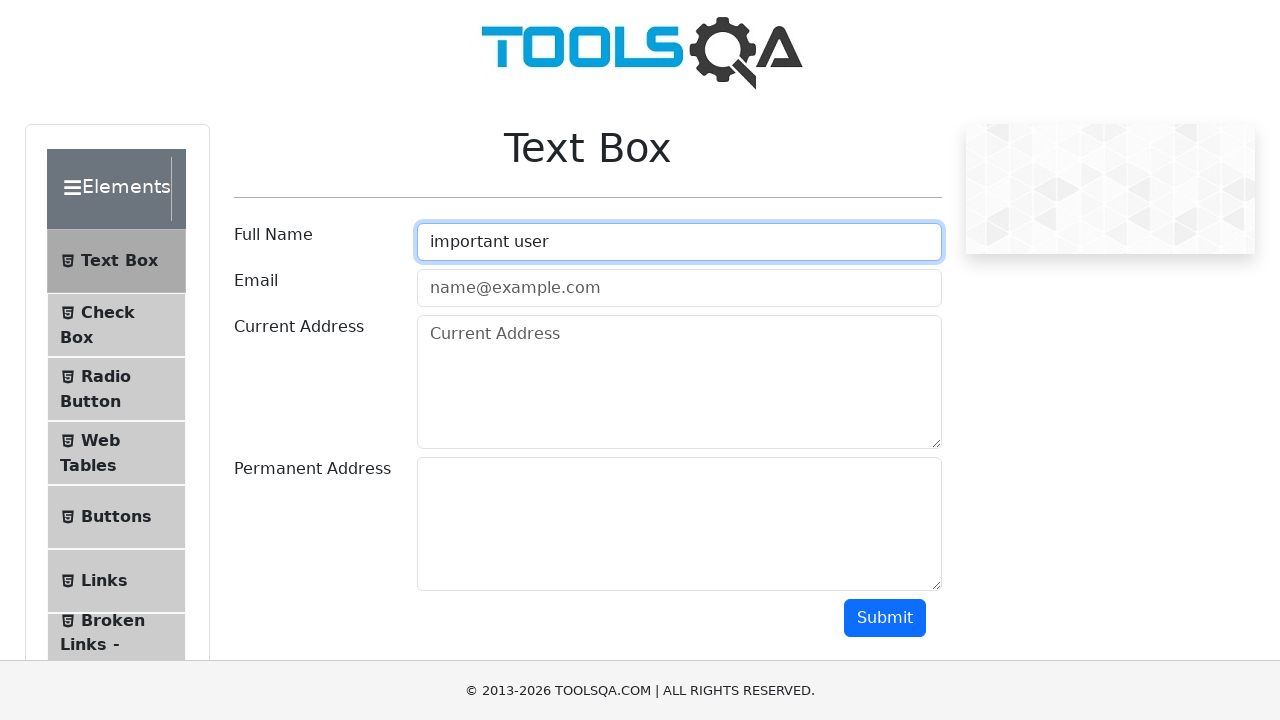

Filled in email field with 'importantemail@email.com' on #userEmail
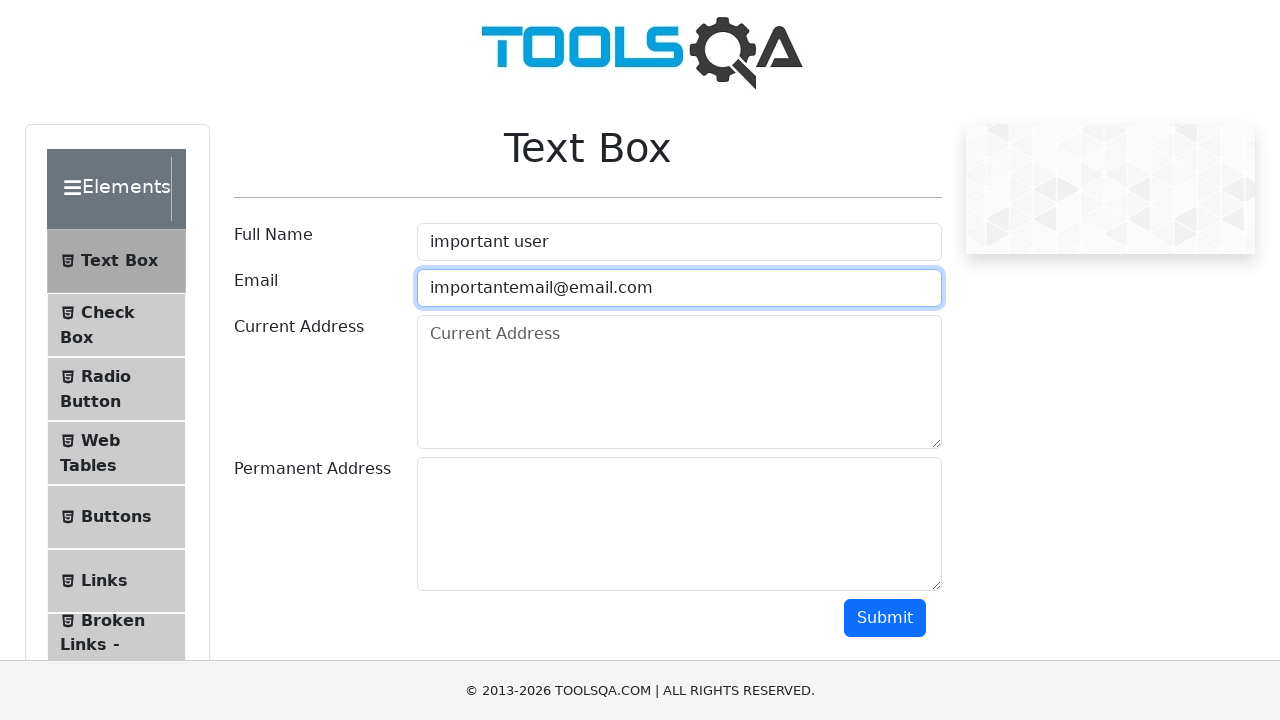

Filled in current address field with 'Important Street 77/88BHL' on #currentAddress
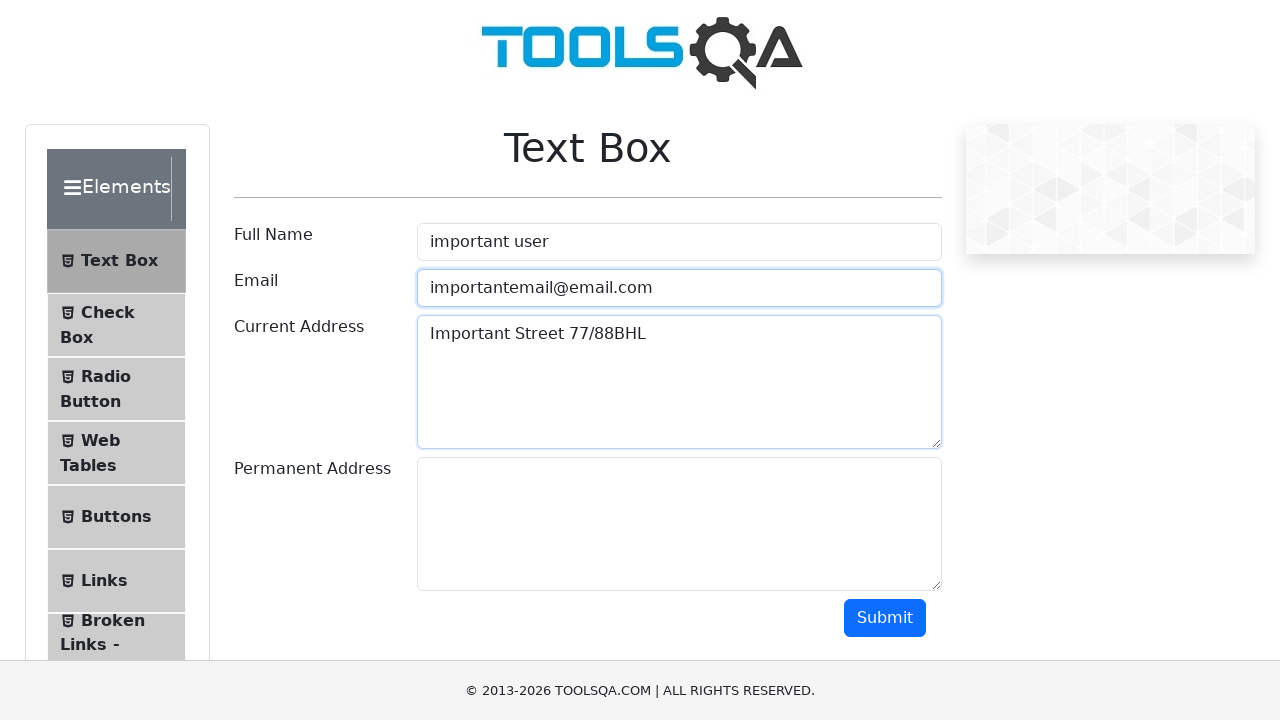

Filled in permanent address field with 'This one is permanent address' on #permanentAddress
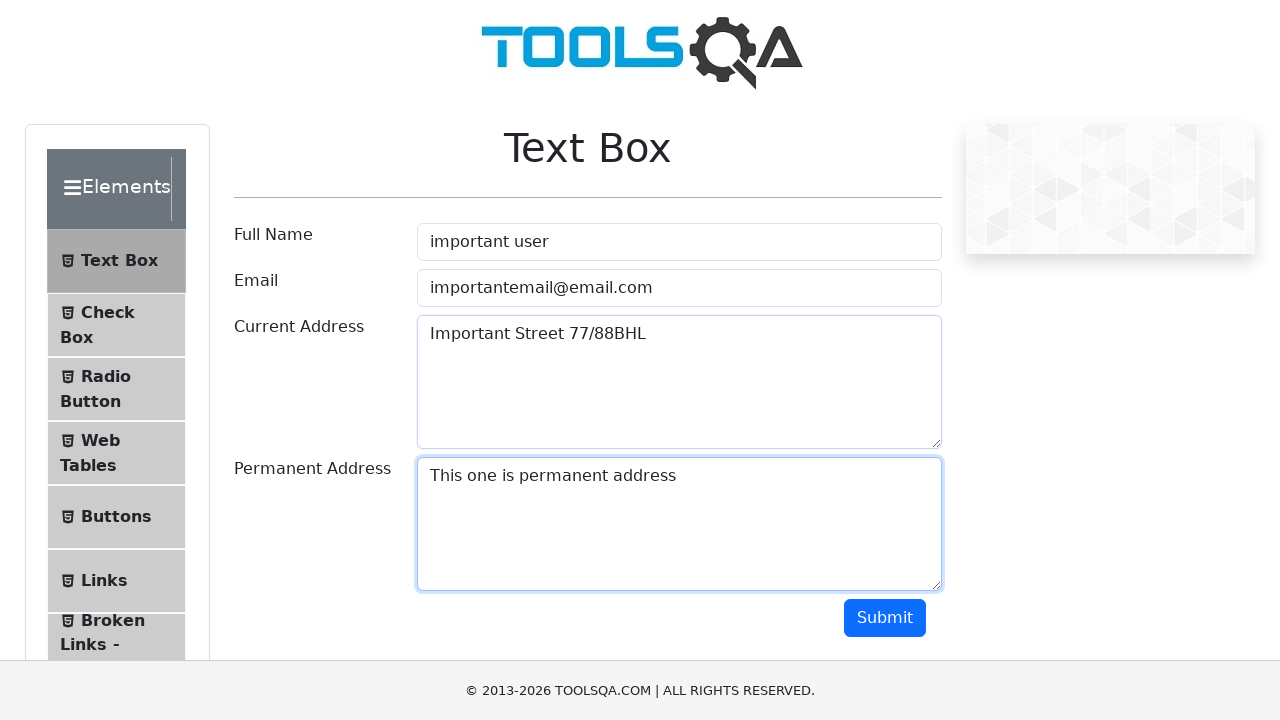

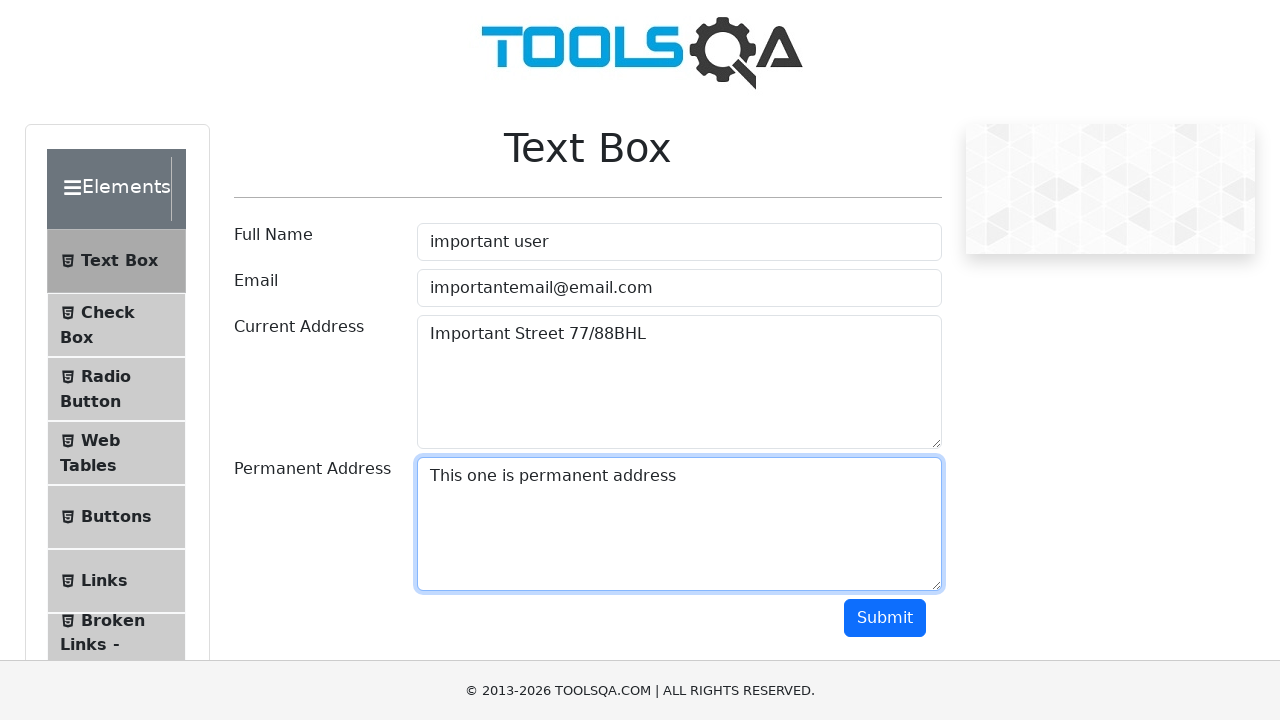